Tests adding a new row to a table by clicking the Add New button, filling in name, department, and phone fields, and clicking the Add button to confirm

Starting URL: https://www.tutorialrepublic.com/snippets/bootstrap/table-with-add-and-delete-row-feature.php

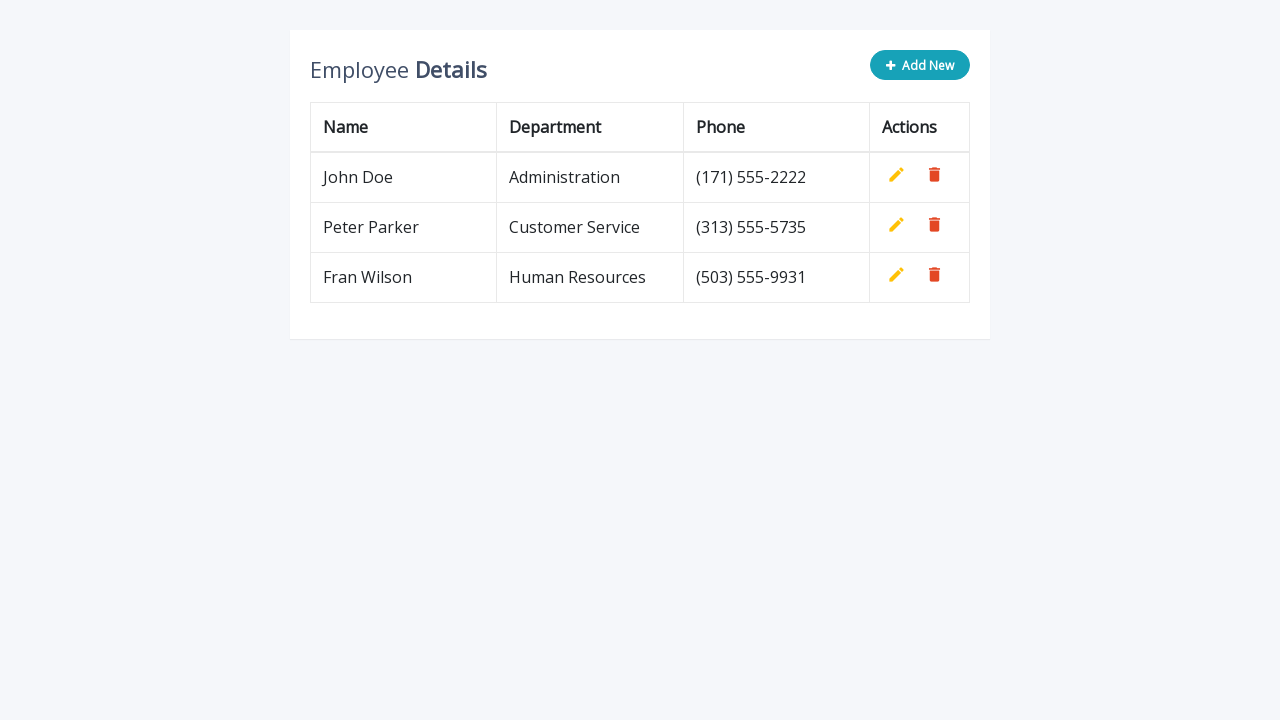

Navigated to table with add and delete row feature page
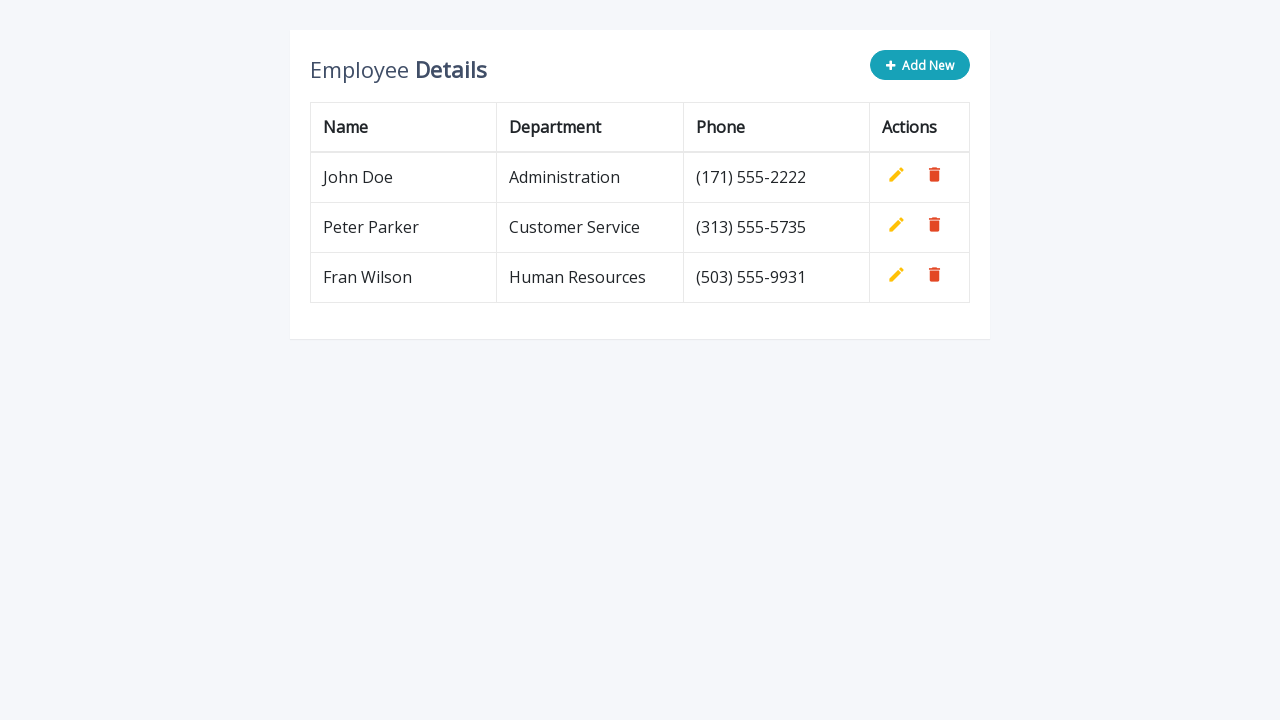

Clicked the Add New button to add a new row at (920, 65) on xpath=//*[@type='button']
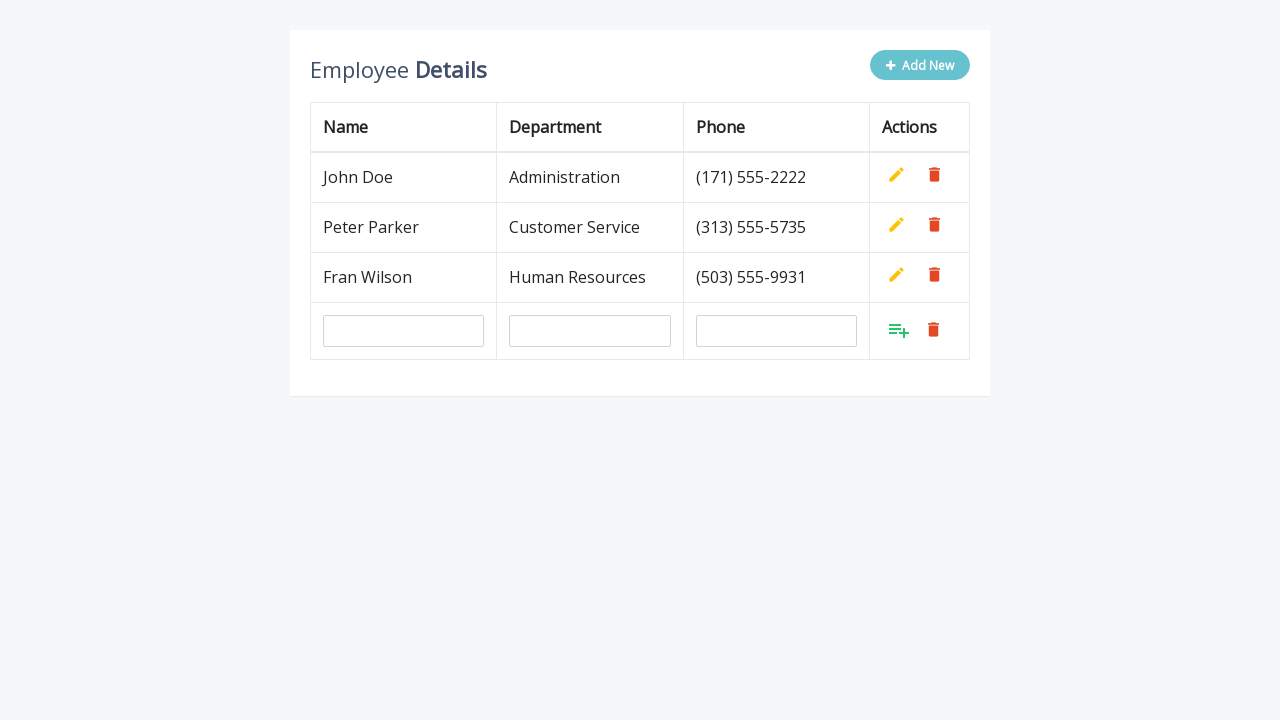

Filled in the name field with 'Pera' on //input[last()][@name='name']
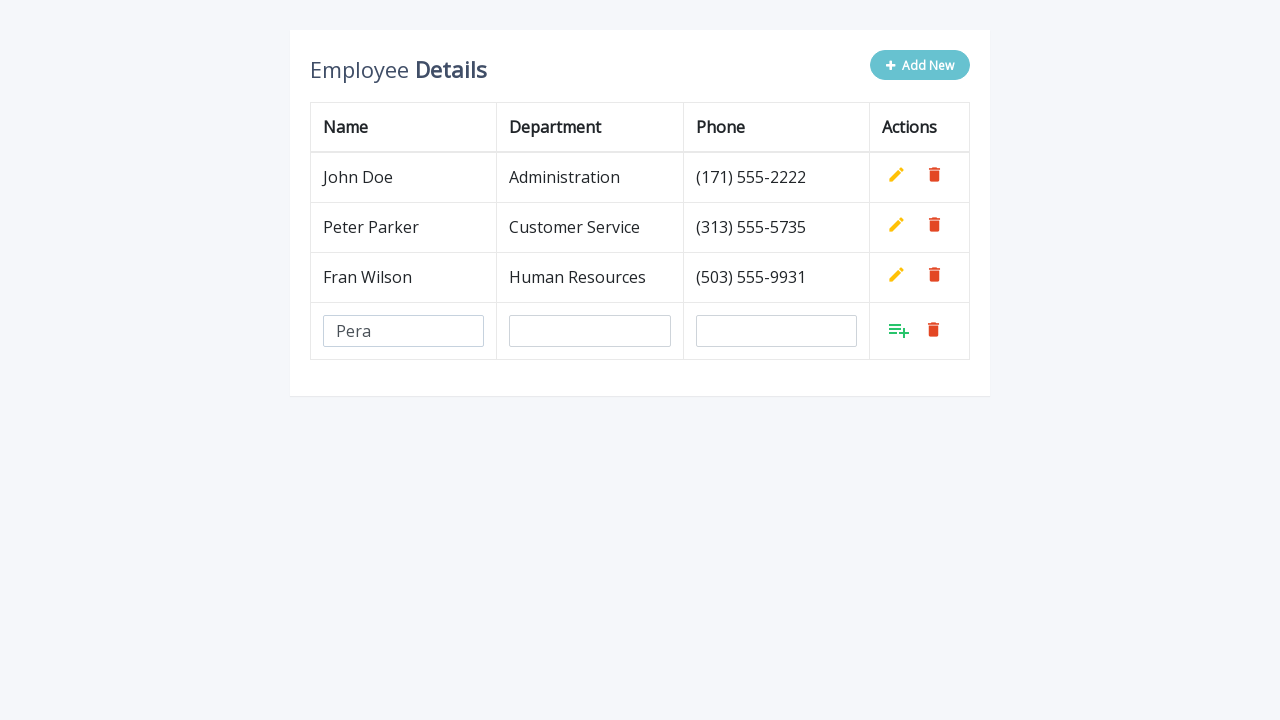

Filled in the department field with 'HR' on //input[last()][@name='department']
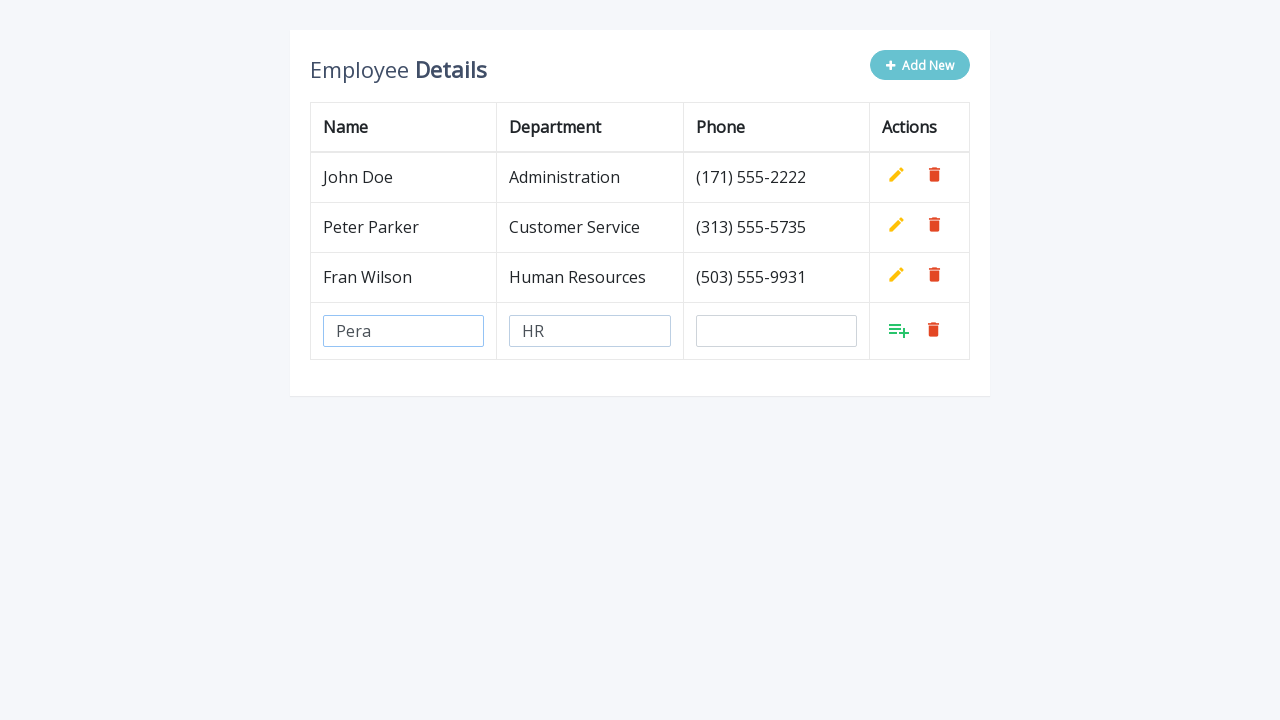

Filled in the phone field with '123456' on //input[last()][@name='phone']
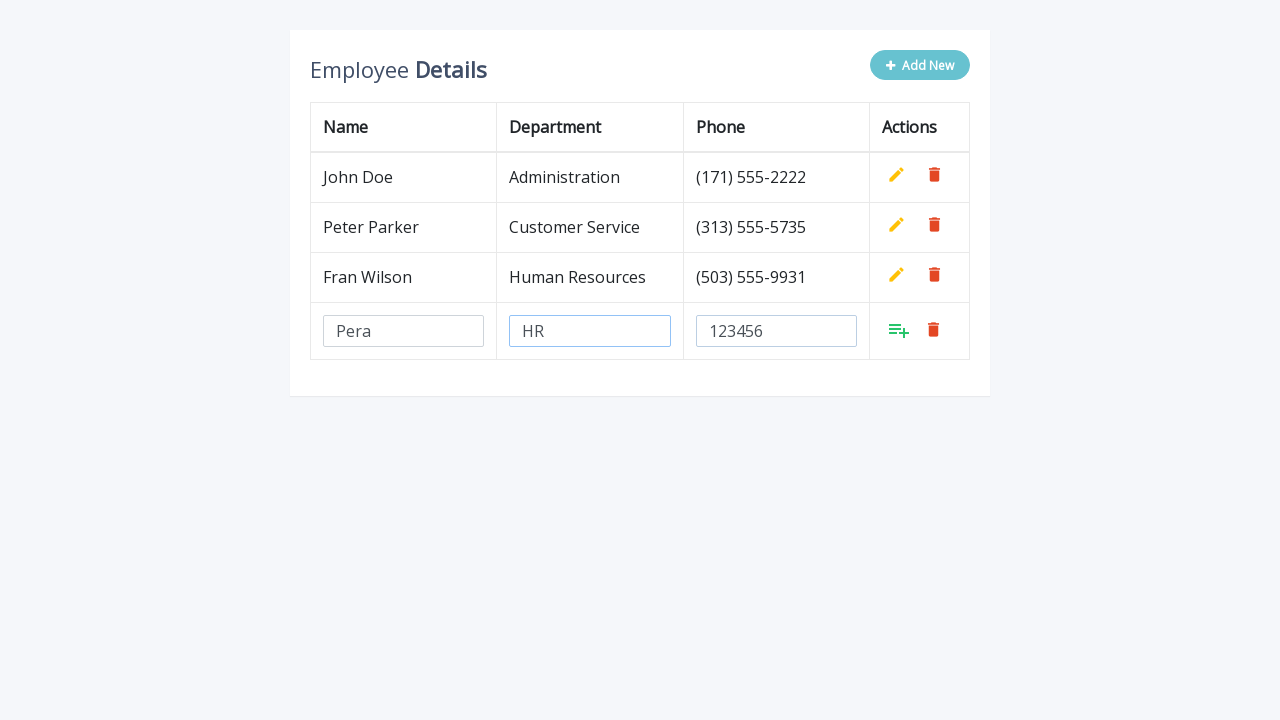

Clicked the Add button to confirm adding the new row at (899, 330) on xpath=//tr[last()]//a[@class='add']
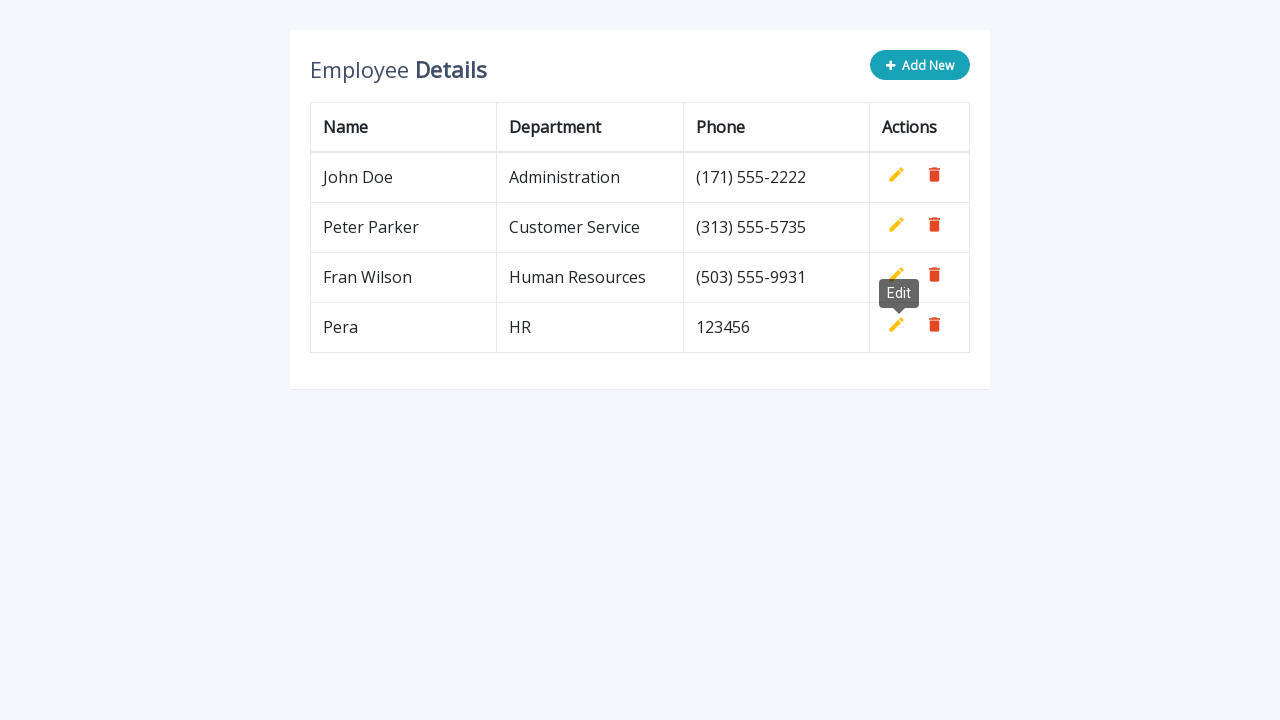

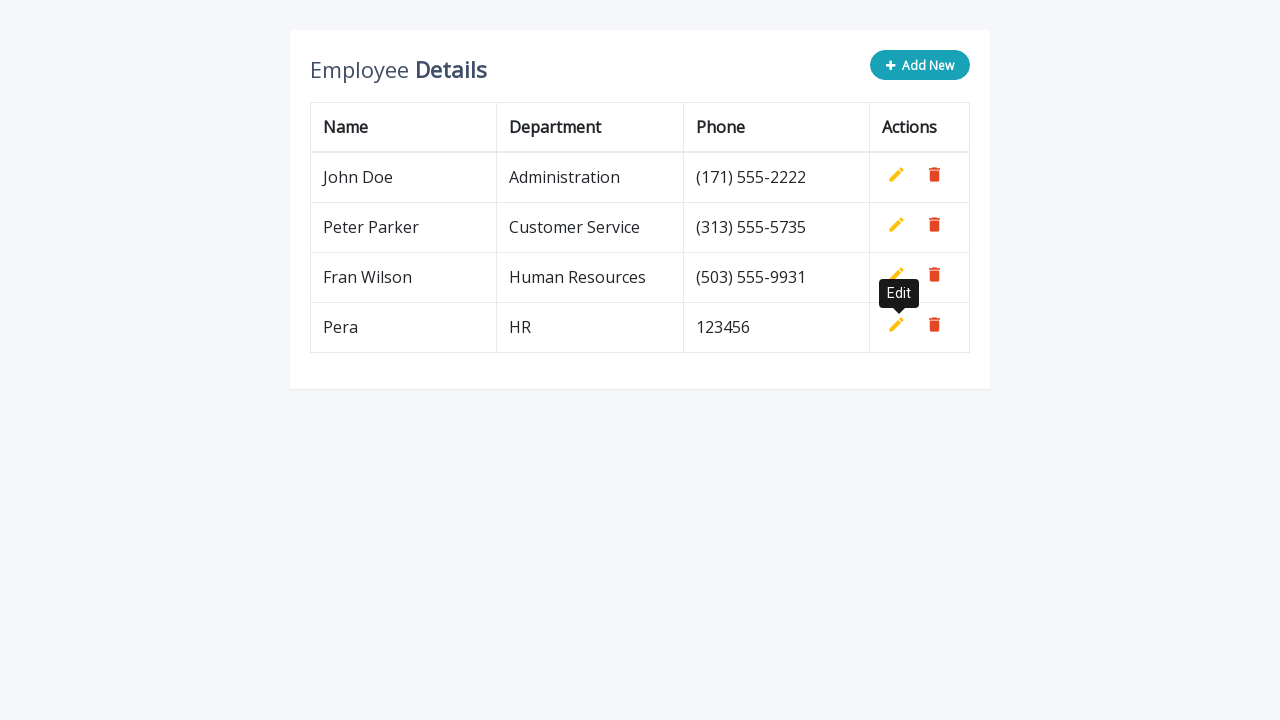